Gets all values from the country dropdown and selects the first available option

Starting URL: https://testautomationpractice.blogspot.com/

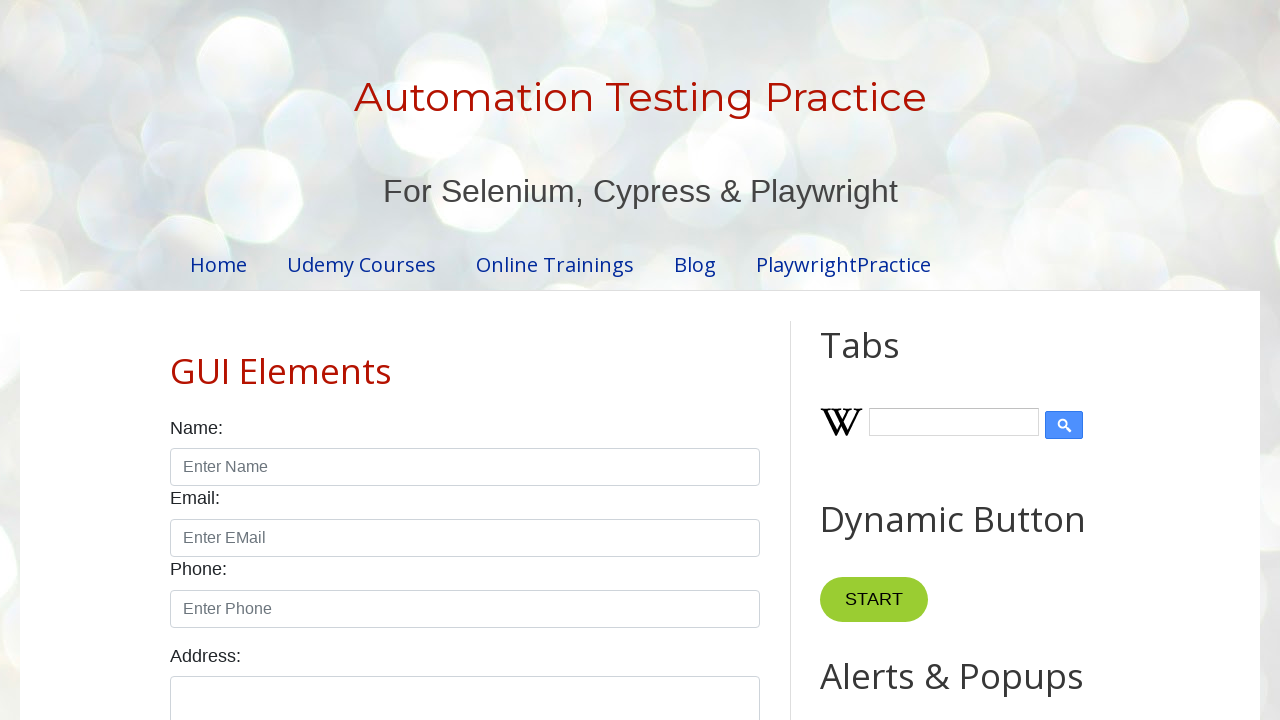

Navigated to test automation practice website
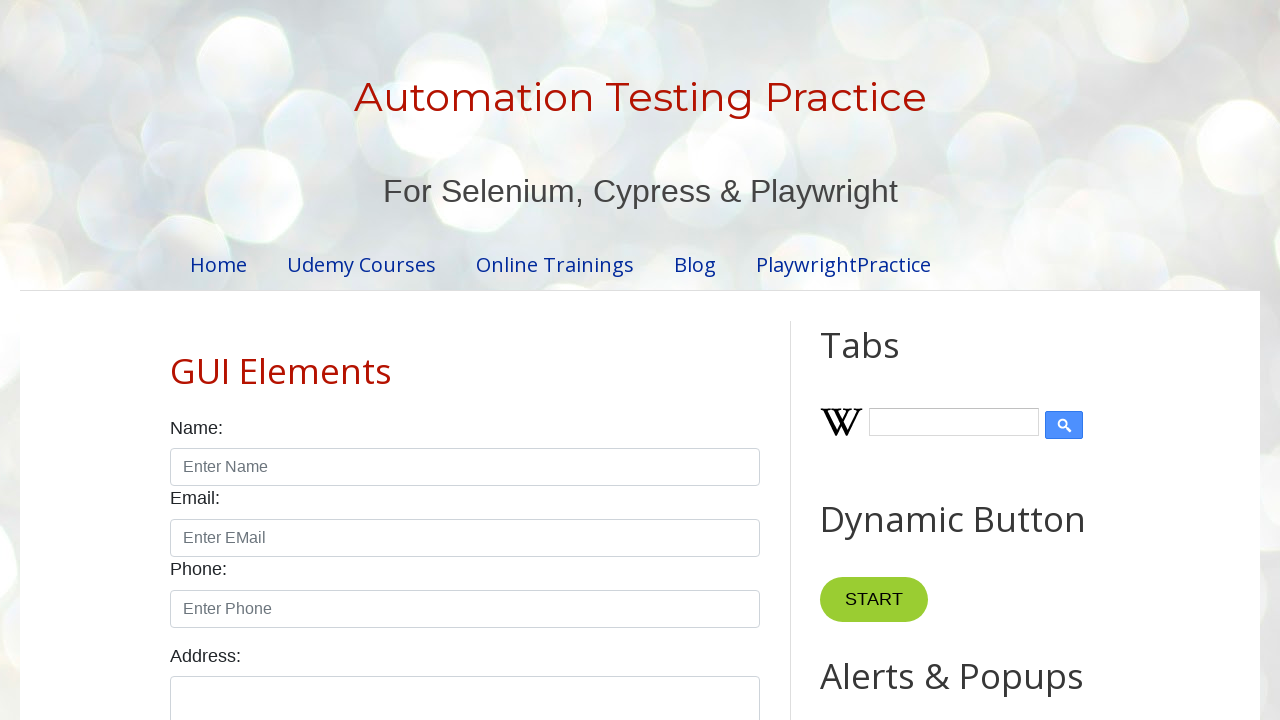

Retrieved all values from country dropdown
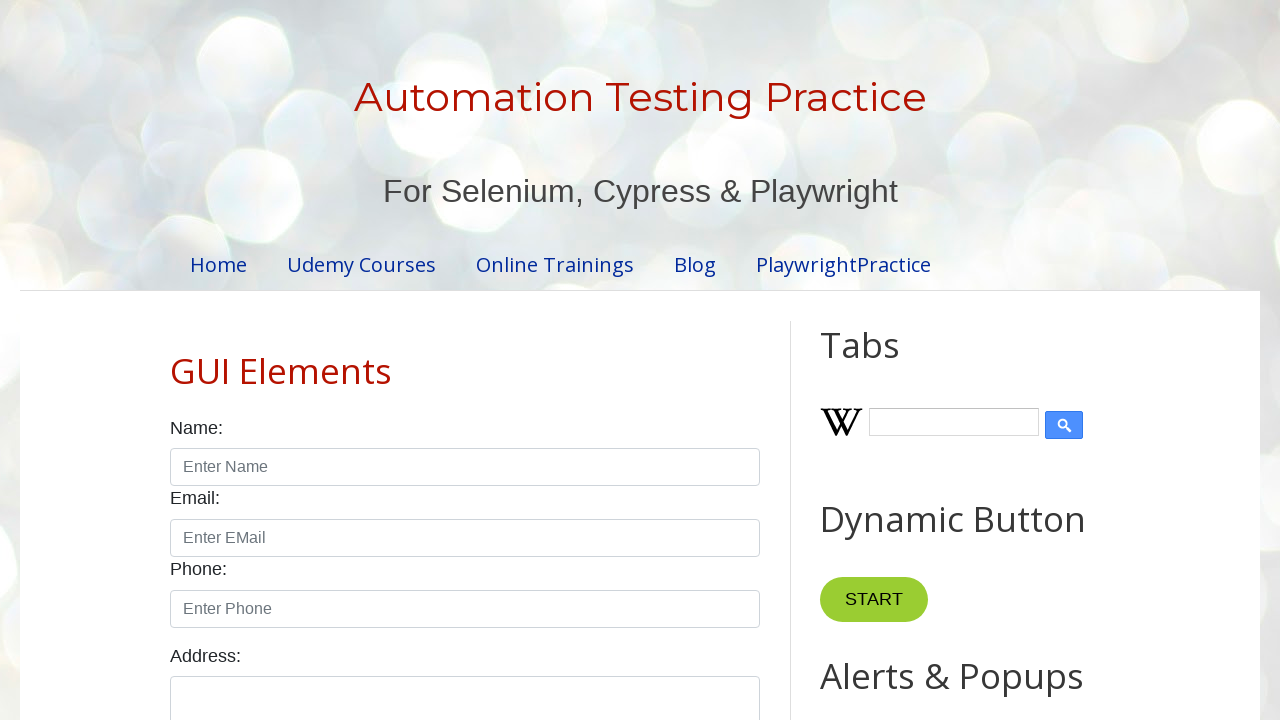

Extracted first available option value: 'Canada'
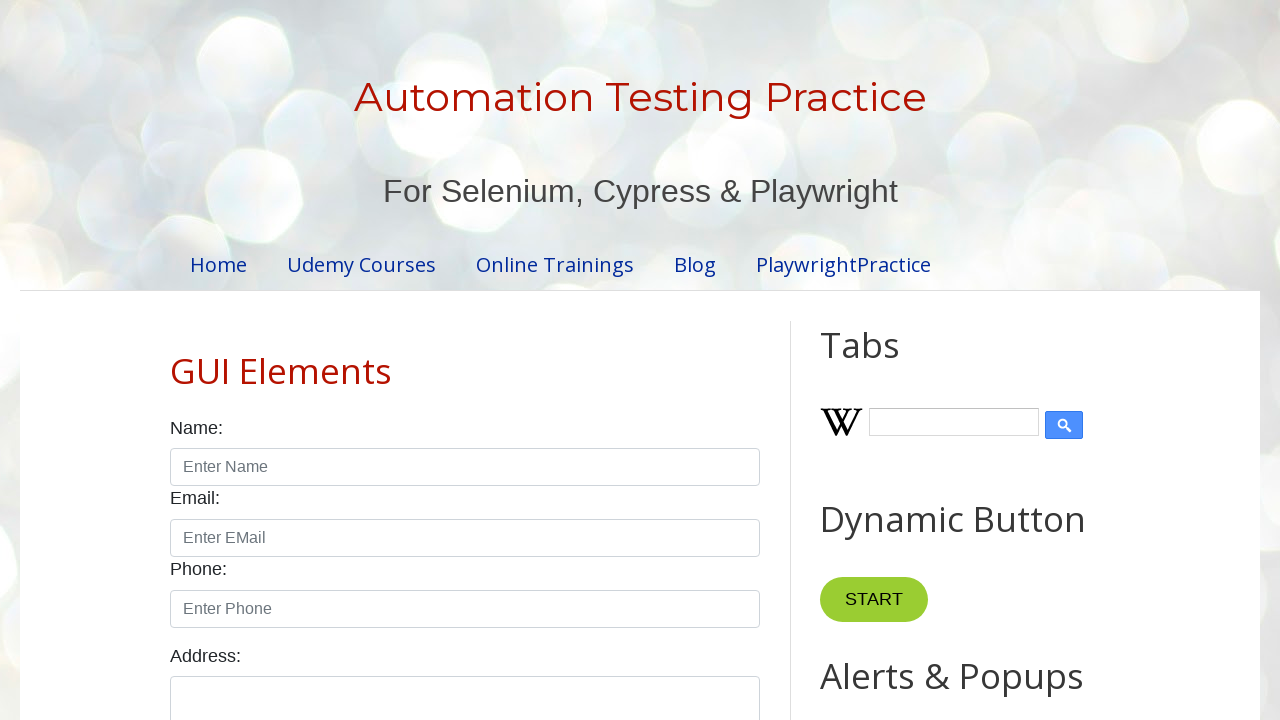

Selected 'Canada' from country dropdown on select#country
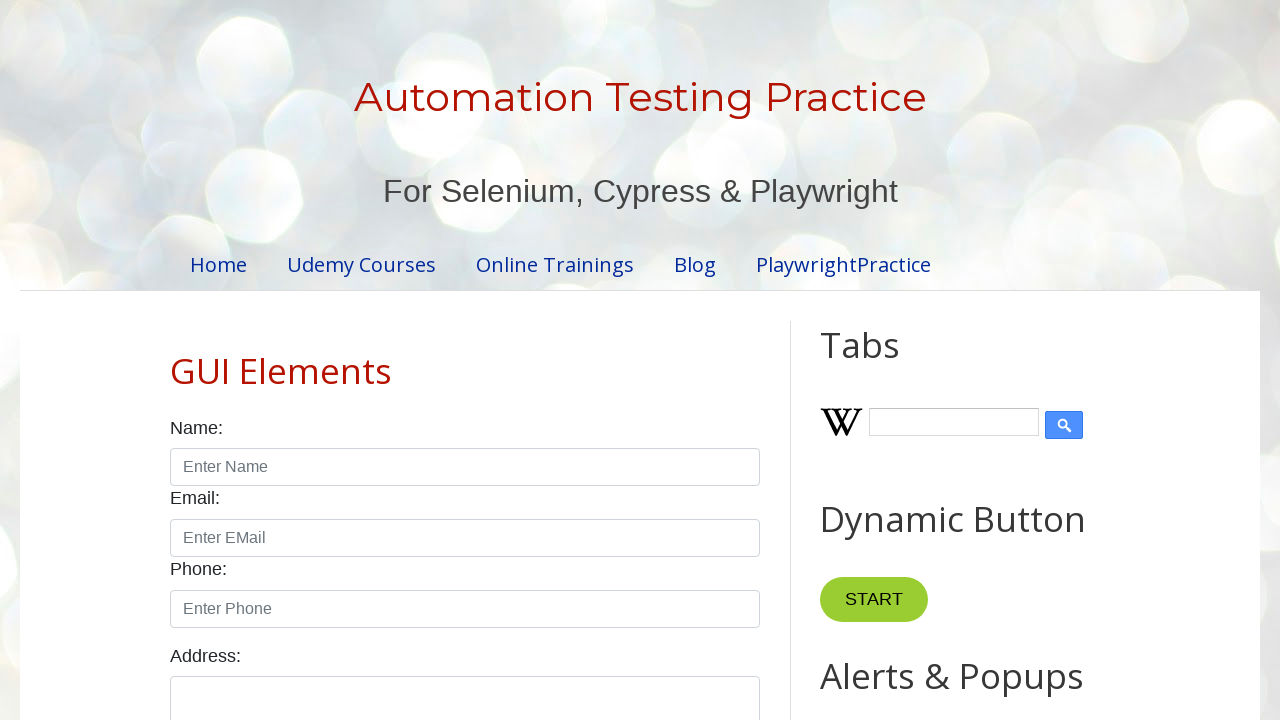

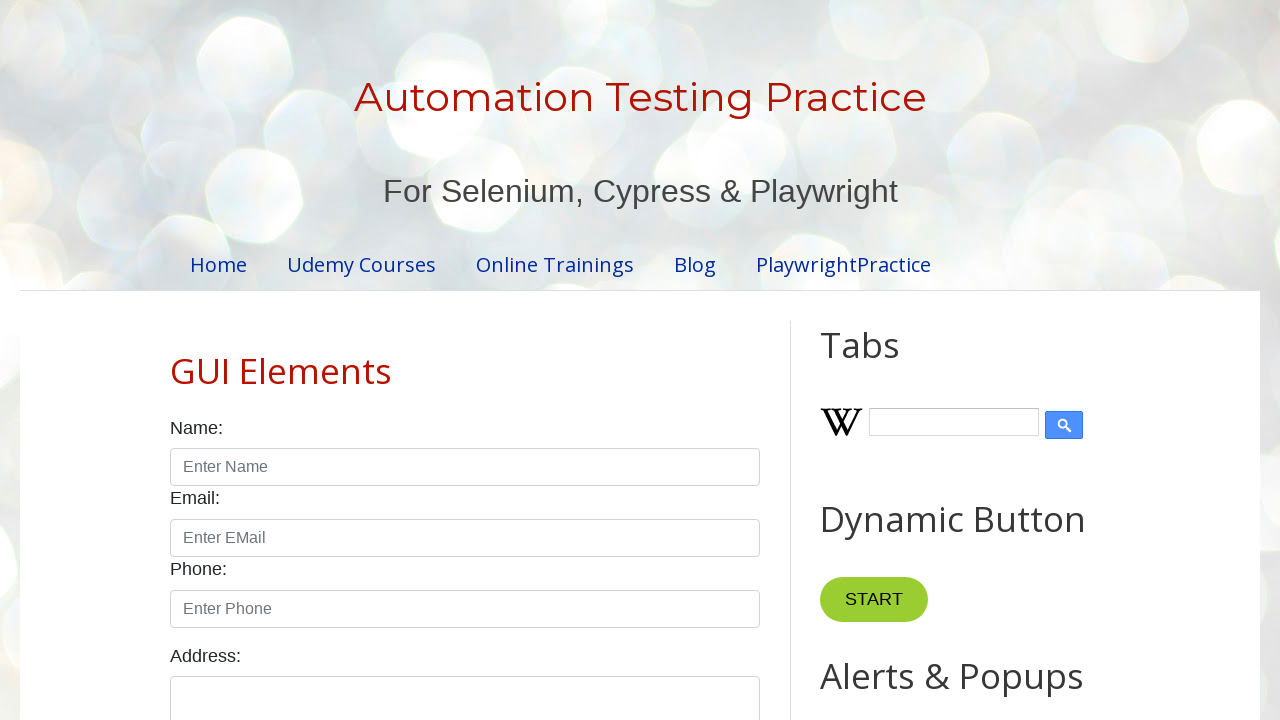